Tests checkbox functionality by iterating through checkboxes on the page and checking any that are not already checked.

Starting URL: https://the-internet.herokuapp.com/checkboxes

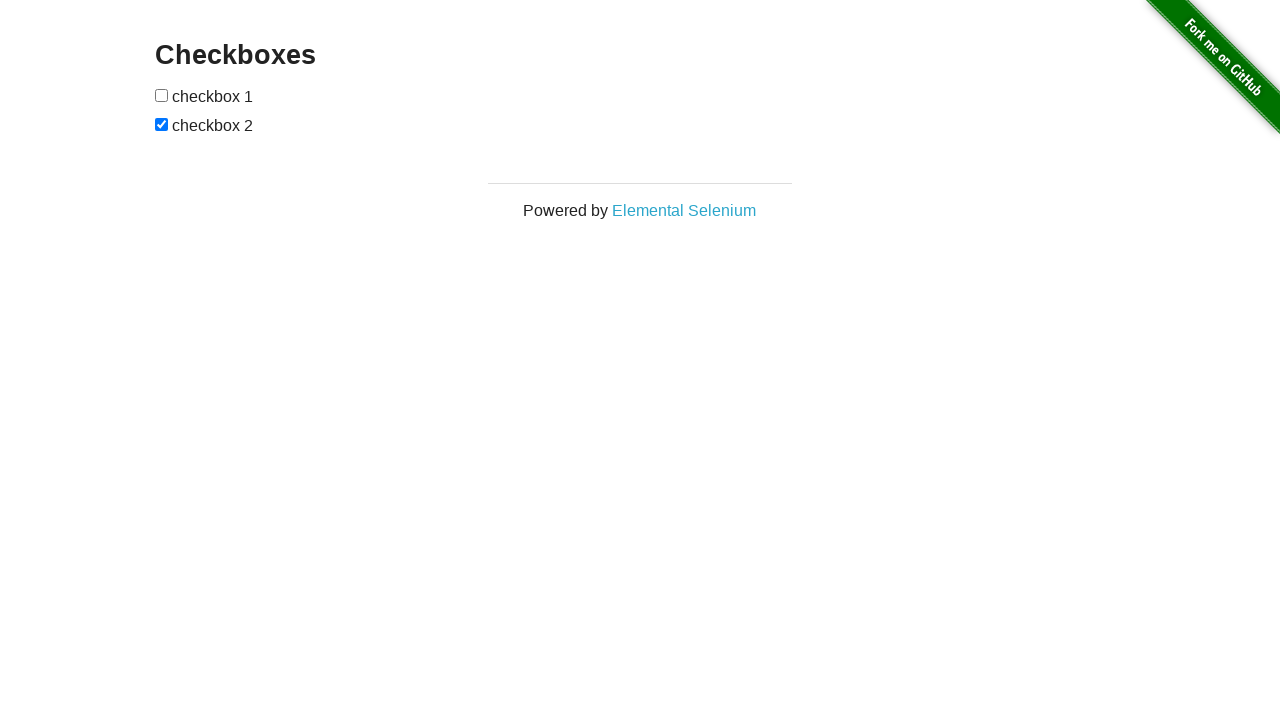

Retrieved all checkboxes from the page
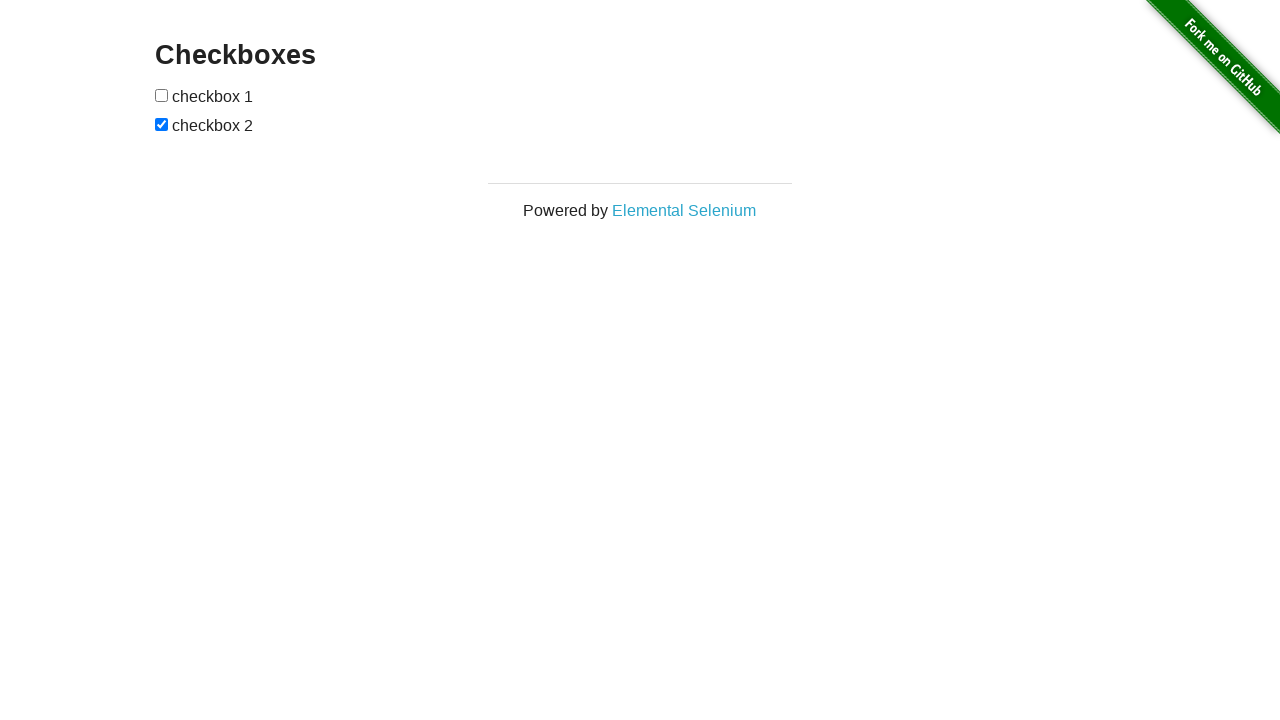

Checked an unchecked checkbox
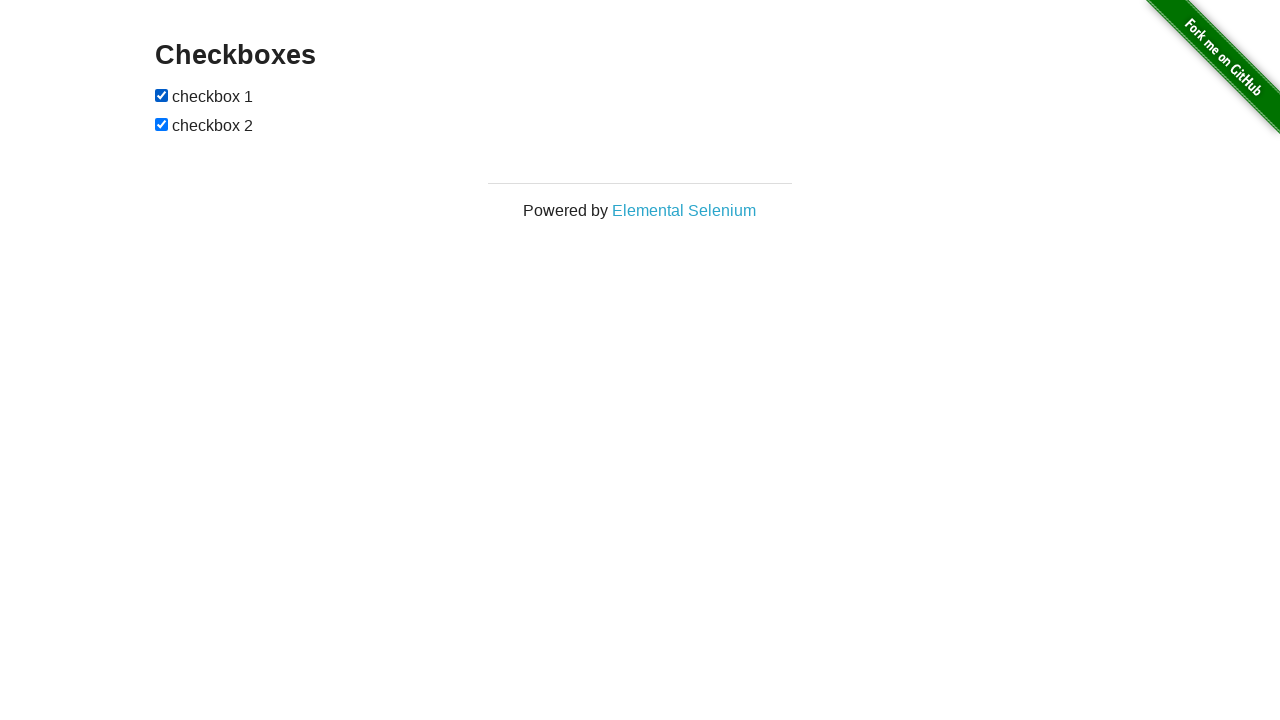

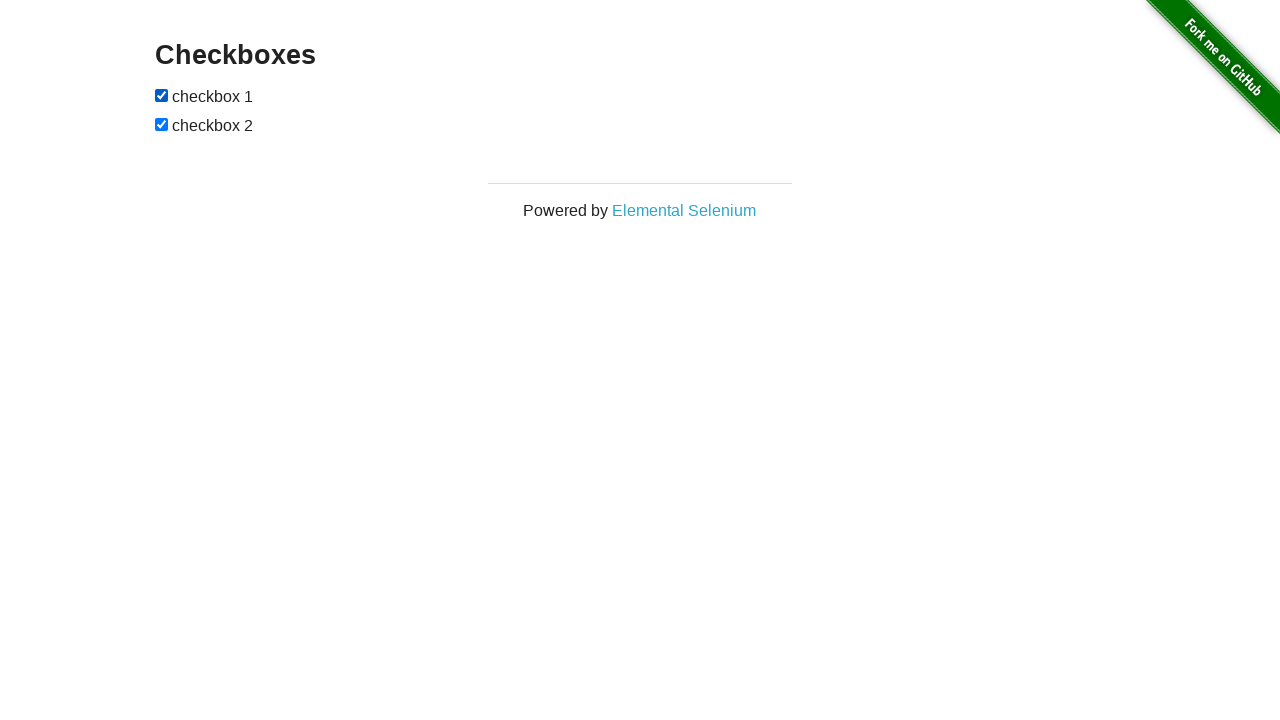